Tests state dropdown selection by selecting states using different methods (by value, by visible text, by index) and verifies that California is the final selected option

Starting URL: https://practice.cydeo.com/dropdown

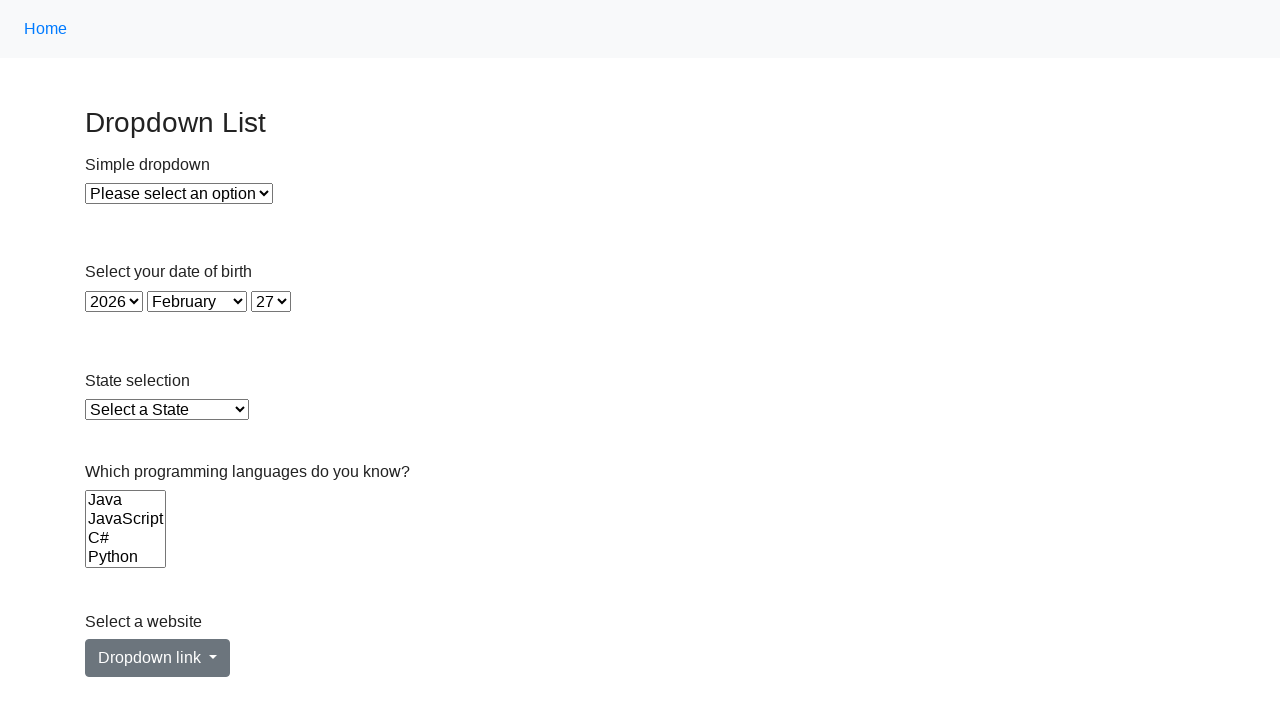

Selected Illinois by value from state dropdown on #state
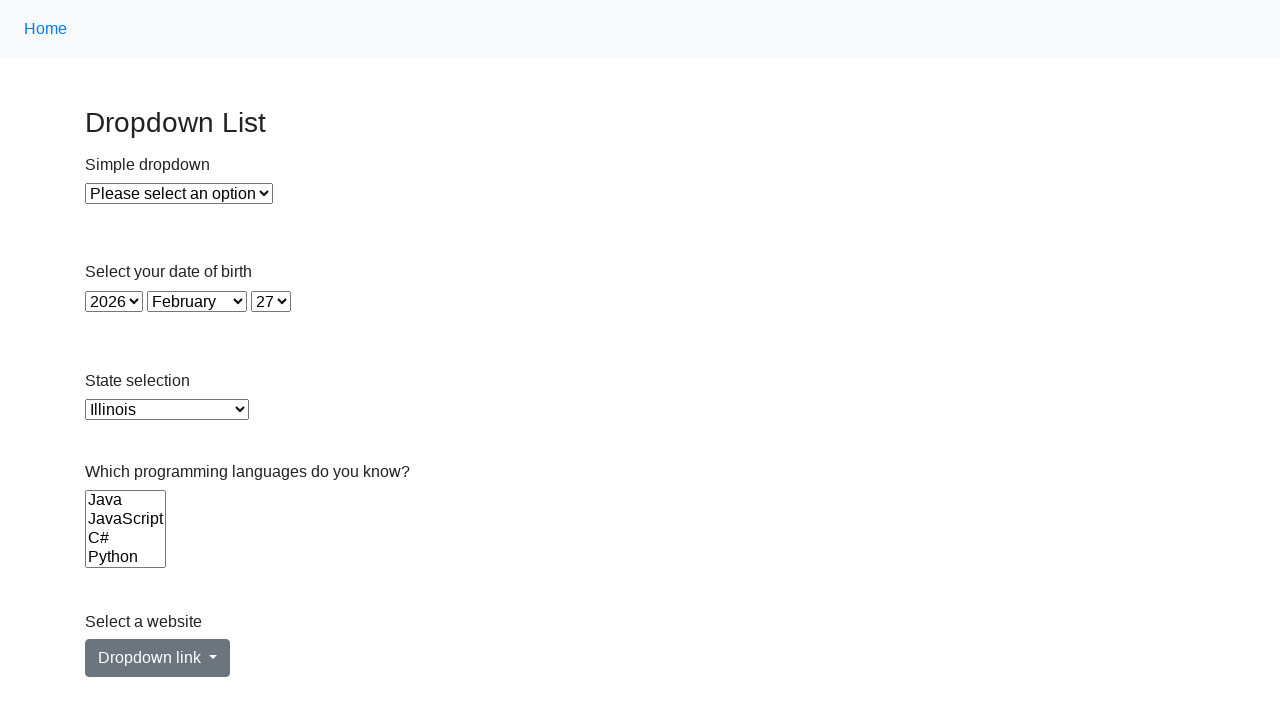

Selected Virginia by visible text from state dropdown on #state
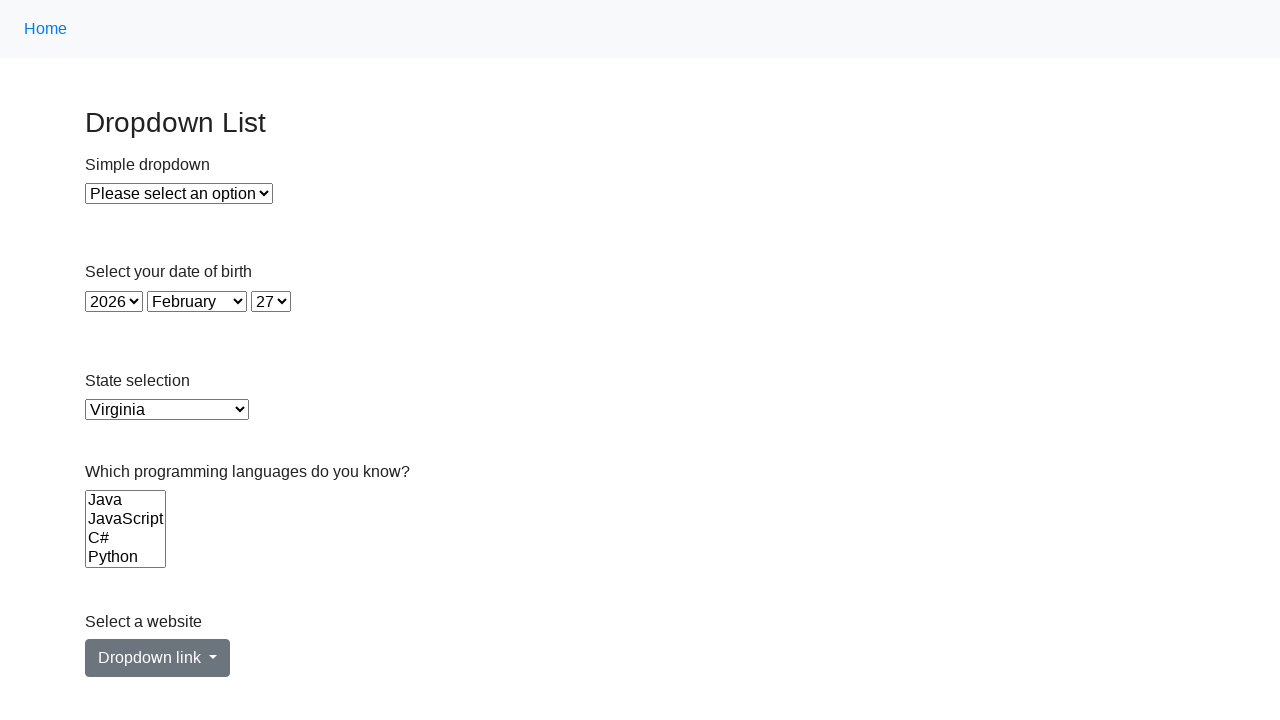

Selected California by index (5) from state dropdown on #state
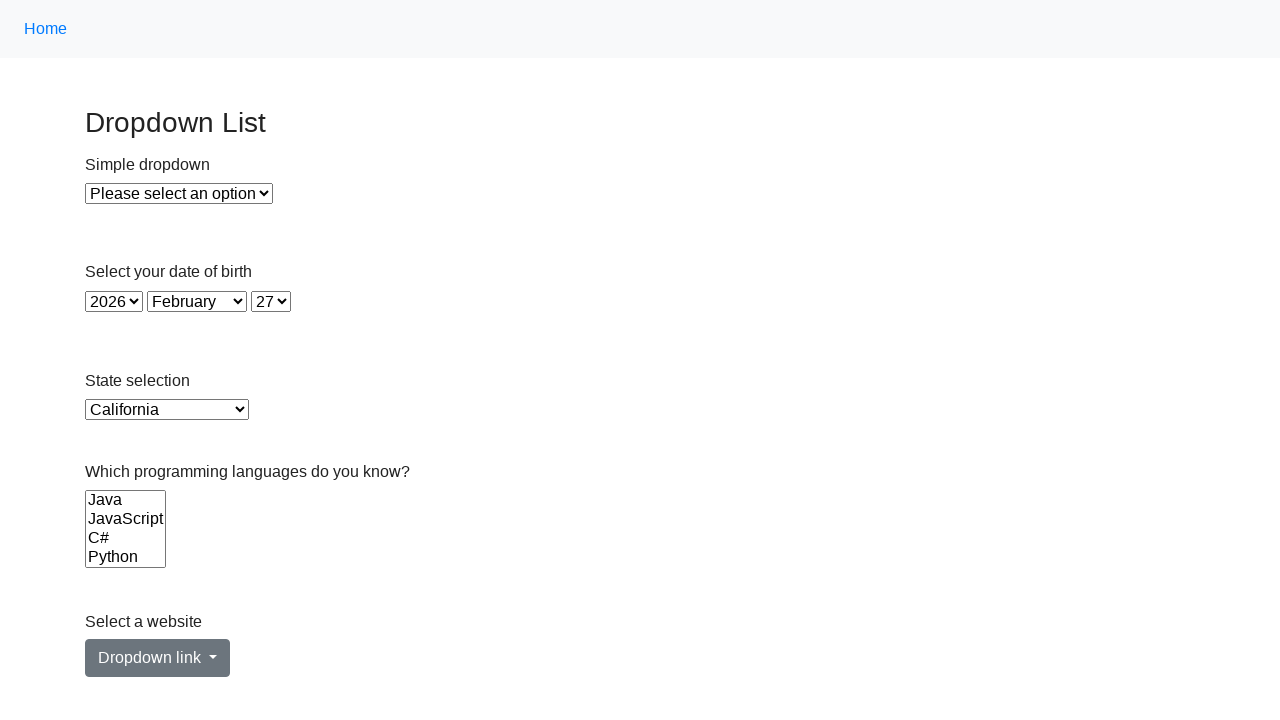

Located the currently selected option in state dropdown
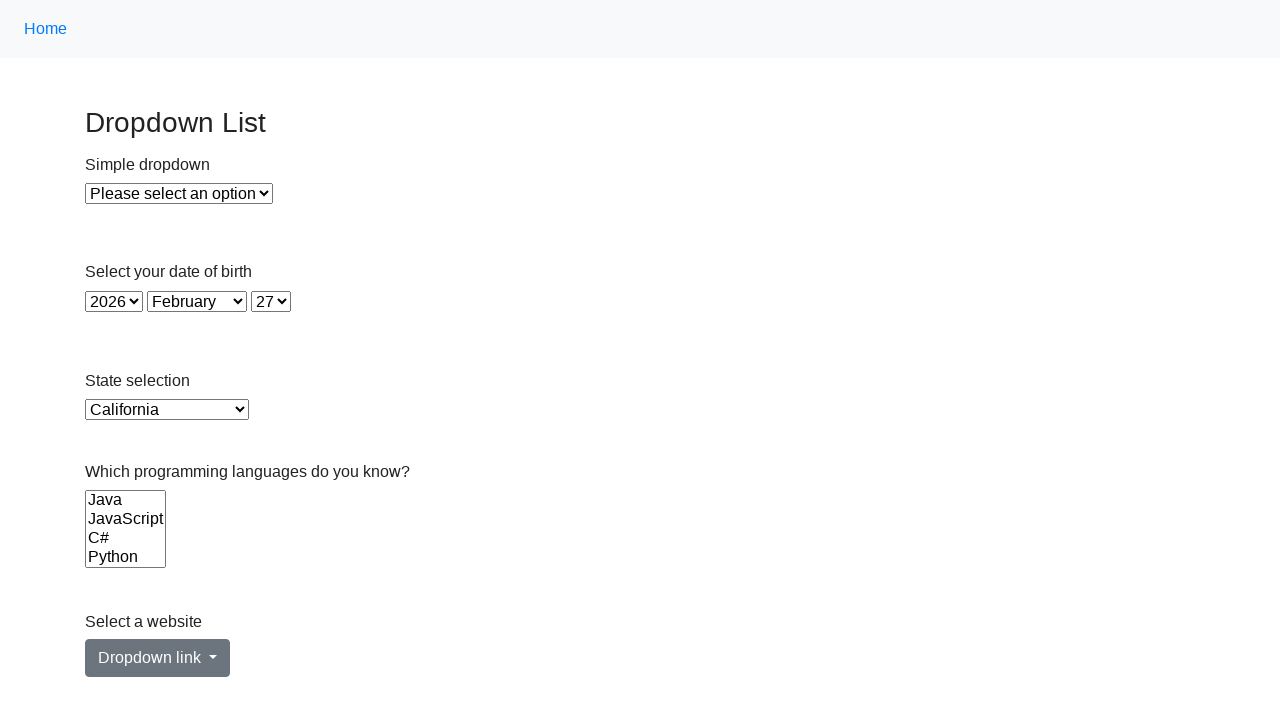

Verified that California is the final selected option
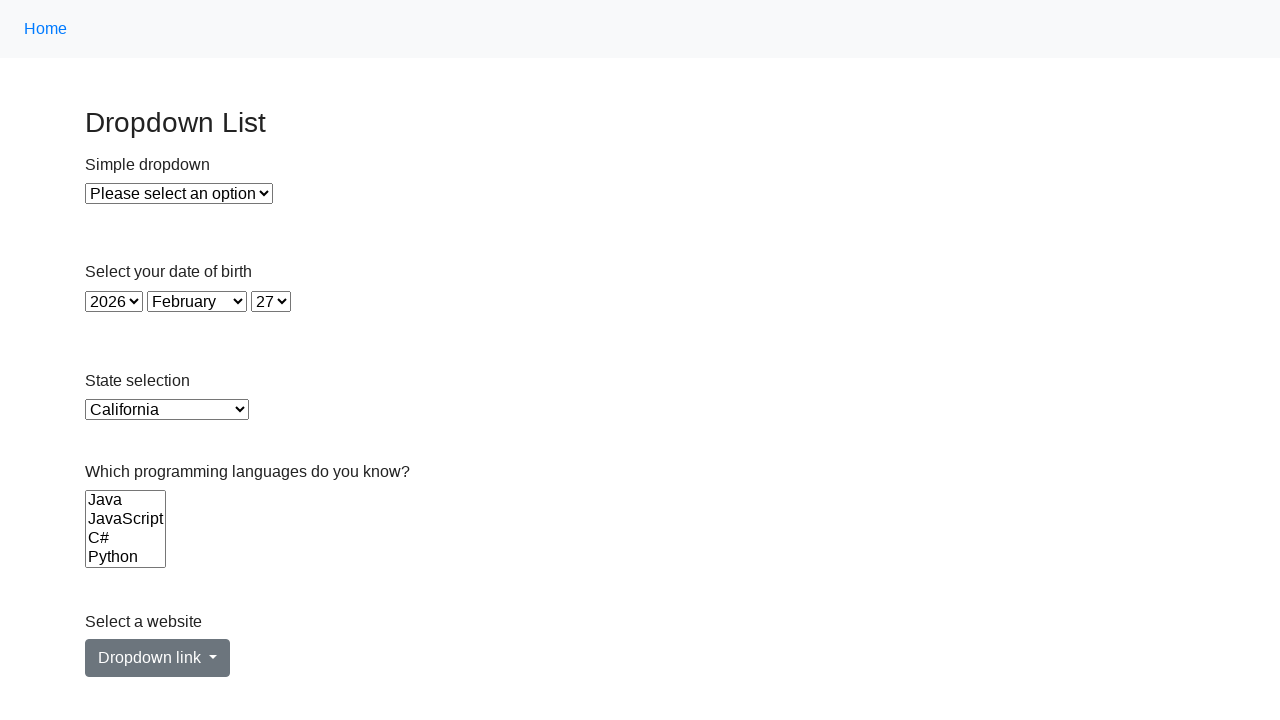

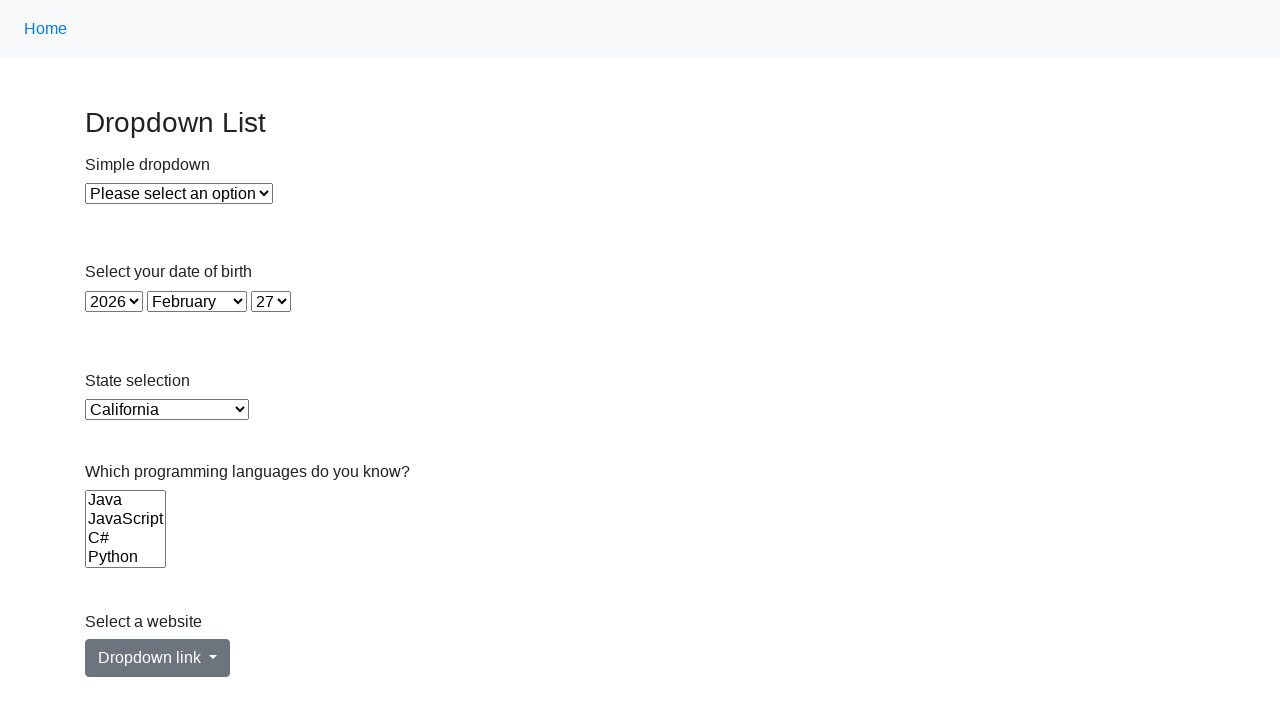